Tests mouse hover functionality by hovering over a navigation menu item and clicking on a submenu item that appears

Starting URL: http://flex.apache.org/

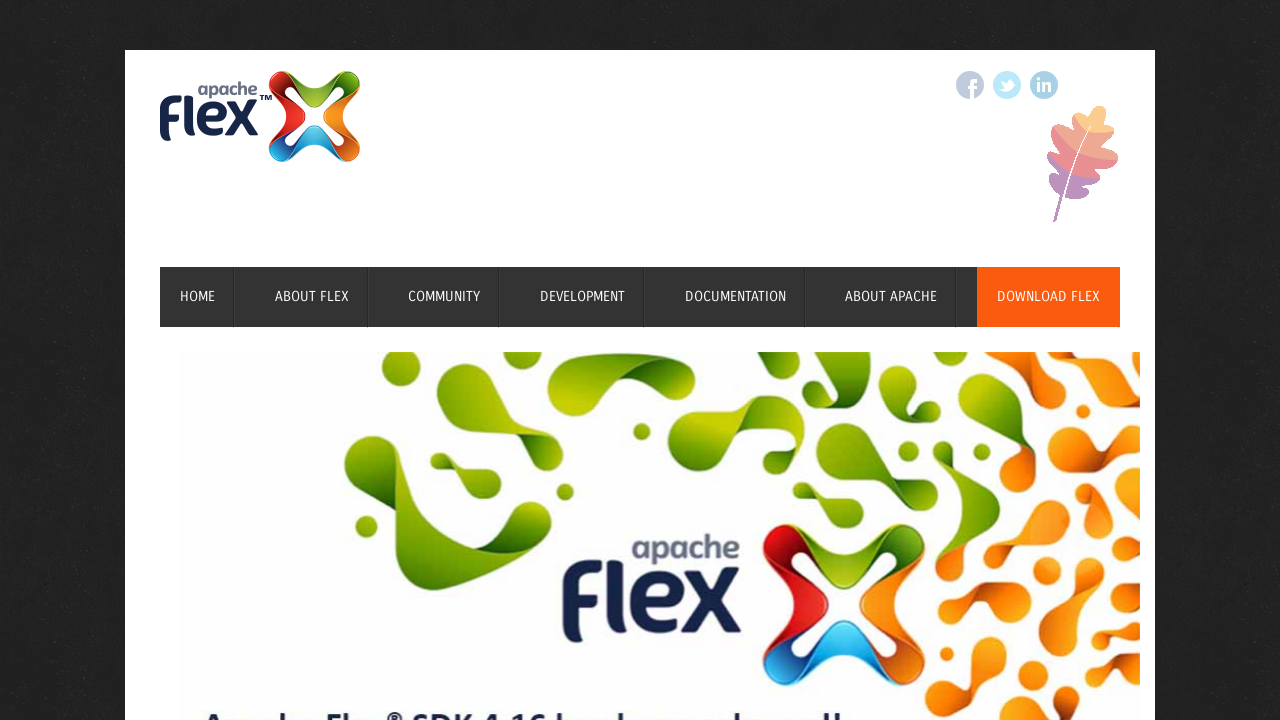

Located main navigation menu item at position 3
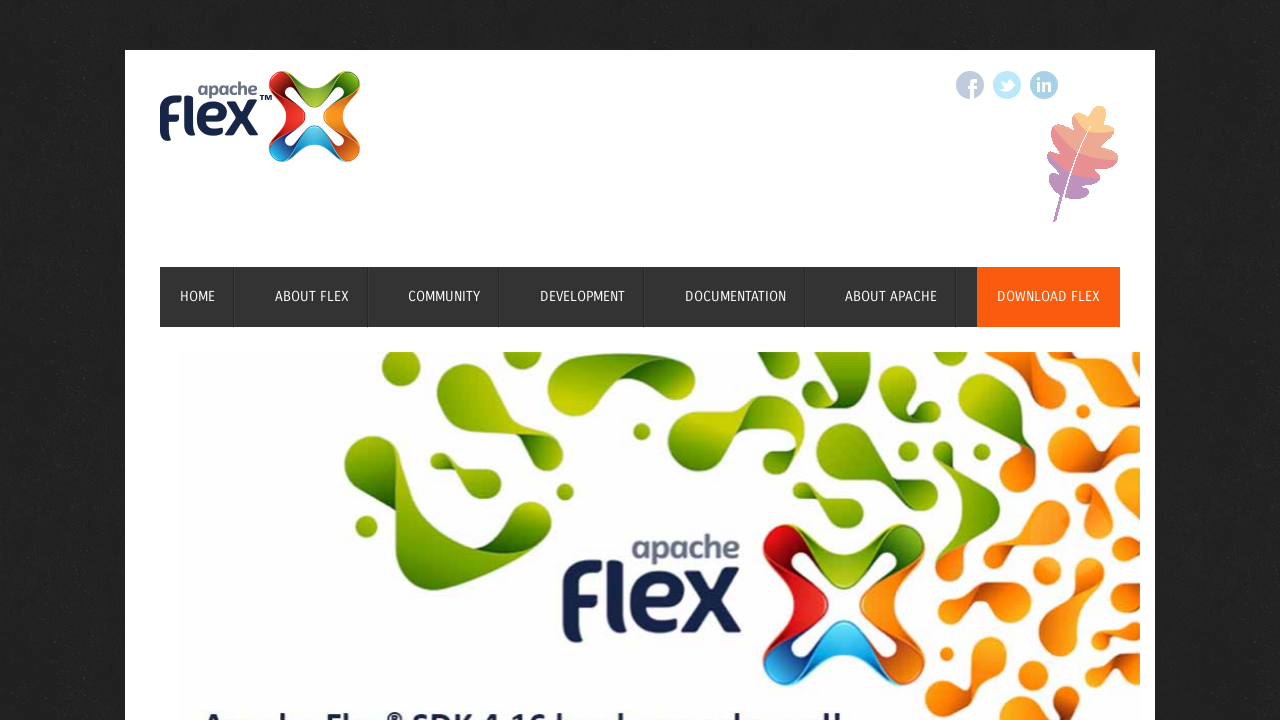

Hovered over navigation menu item to reveal submenu at (444, 297) on xpath=//ul[@id='nav']/li[3]/a
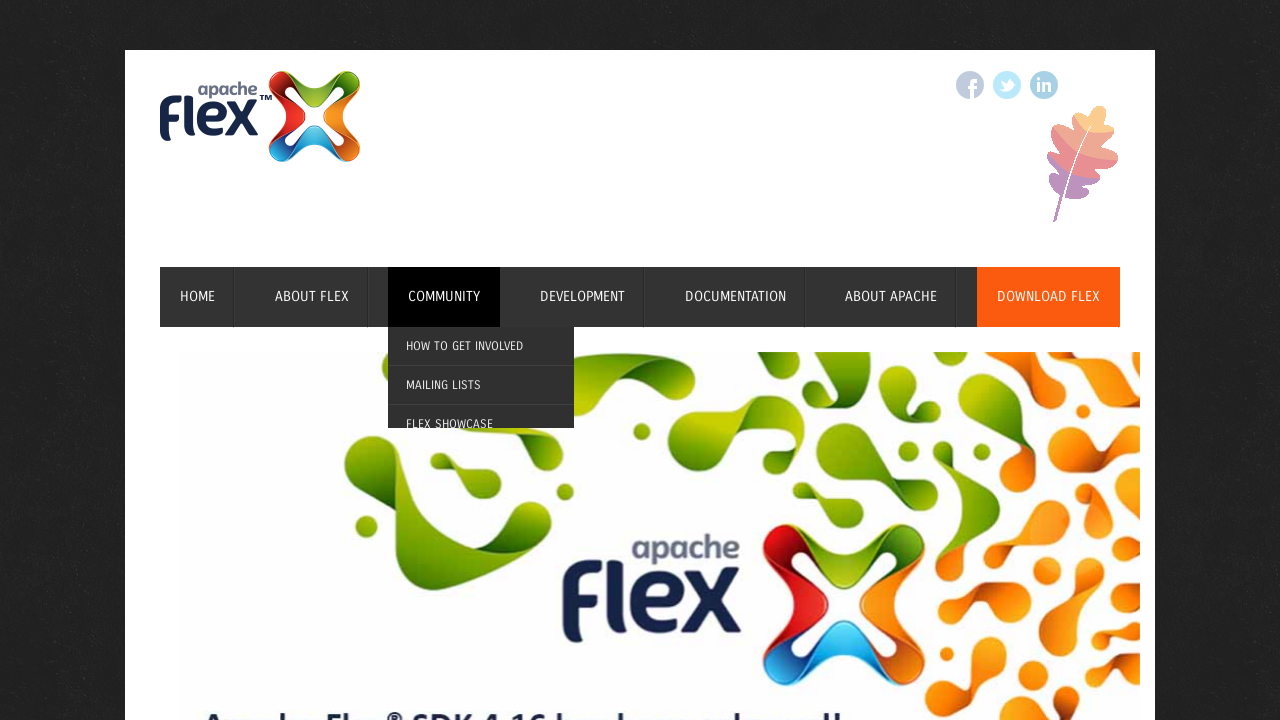

Waited 2 seconds for submenu to appear
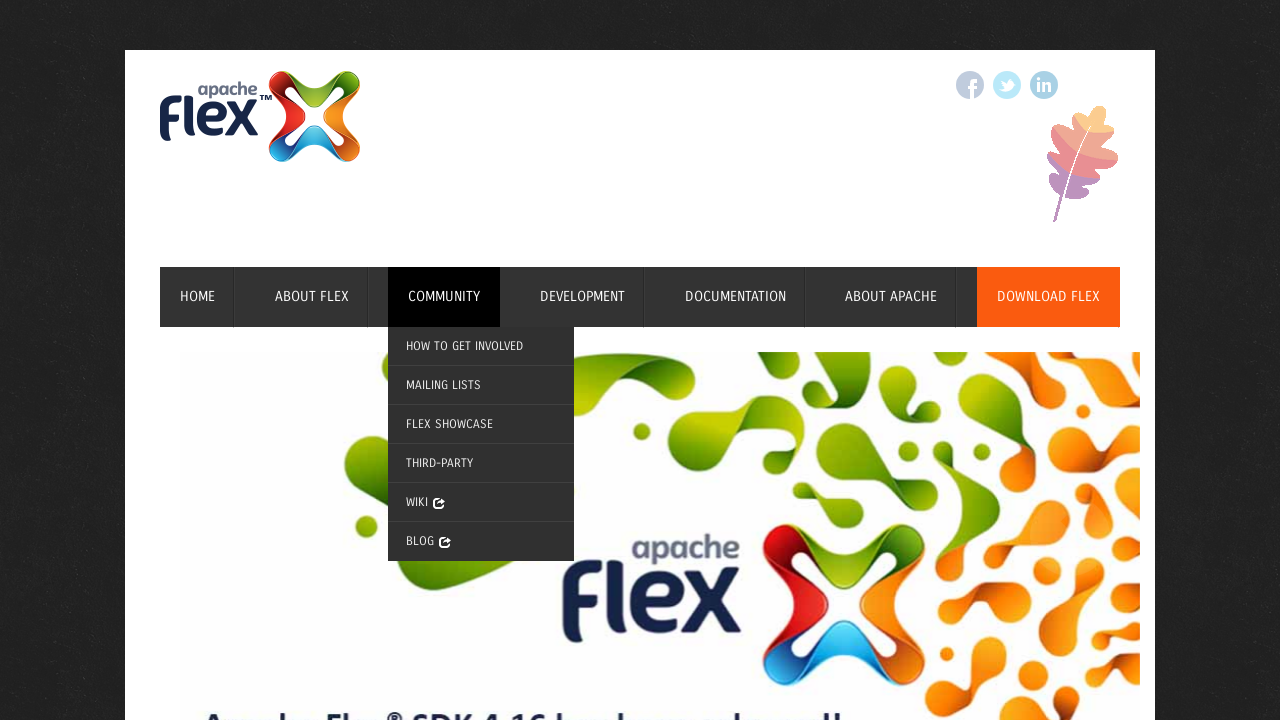

Clicked on submenu item (6th item in expanded menu) at (445, 542) on xpath=//ul[@id='nav']/li[3]/ul/li[6]/a/i
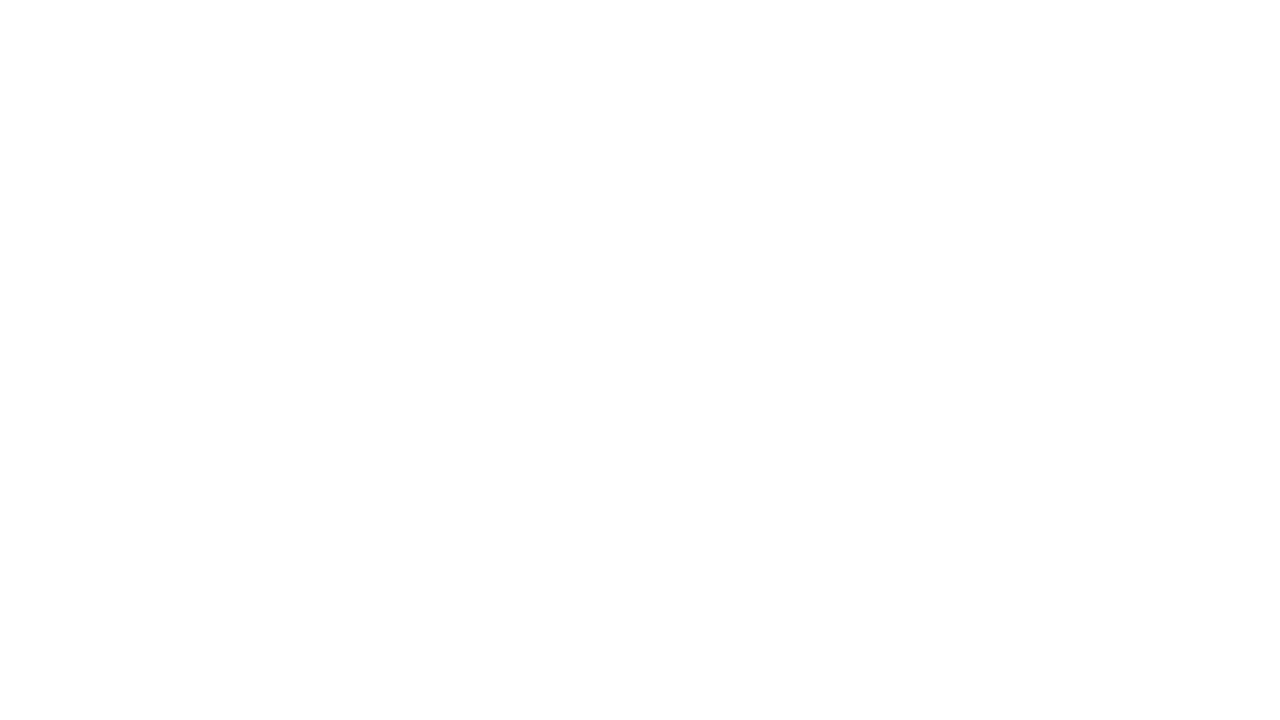

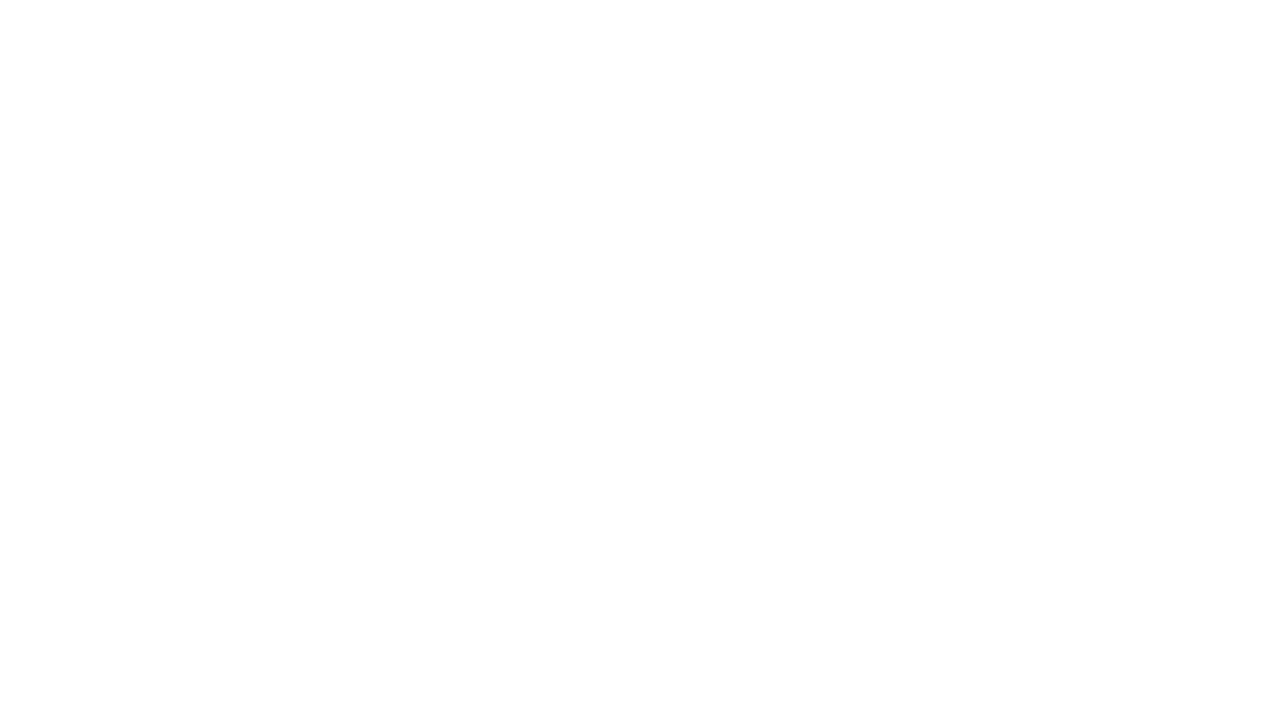